Tests iframe handling by switching to an iframe, clicking a button to trigger an alert, accepting the alert, then switching back to main content and clicking another button

Starting URL: https://www.w3schools.com/js/tryit.asp?filename=tryjs_alert

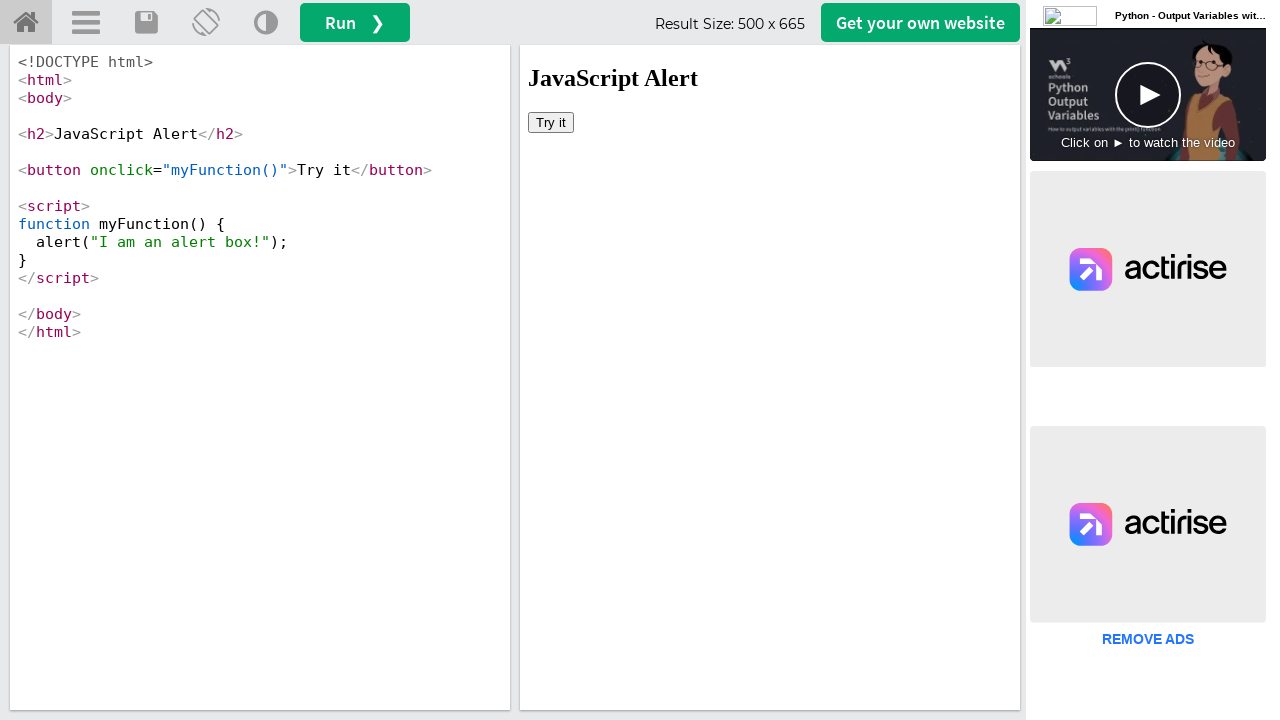

Located iframe with ID 'iframeResult'
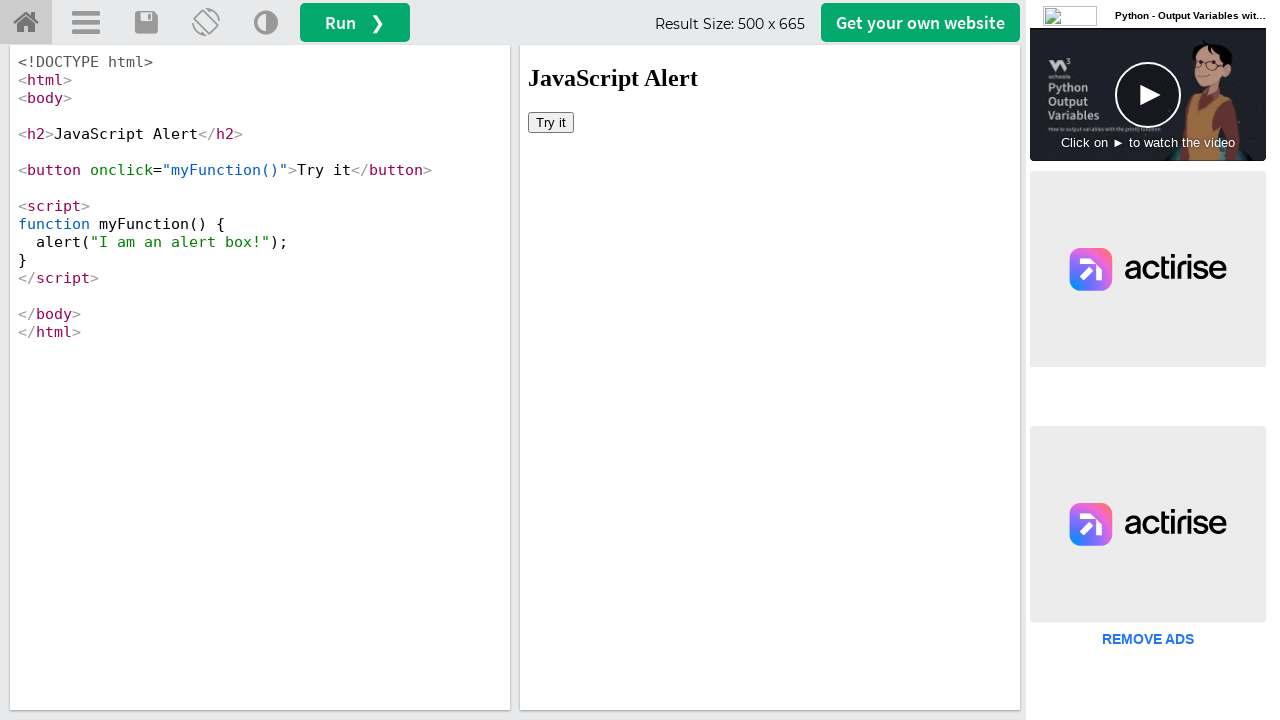

Clicked button in iframe to trigger alert at (551, 122) on #iframeResult >> internal:control=enter-frame >> button[onclick='myFunction()']
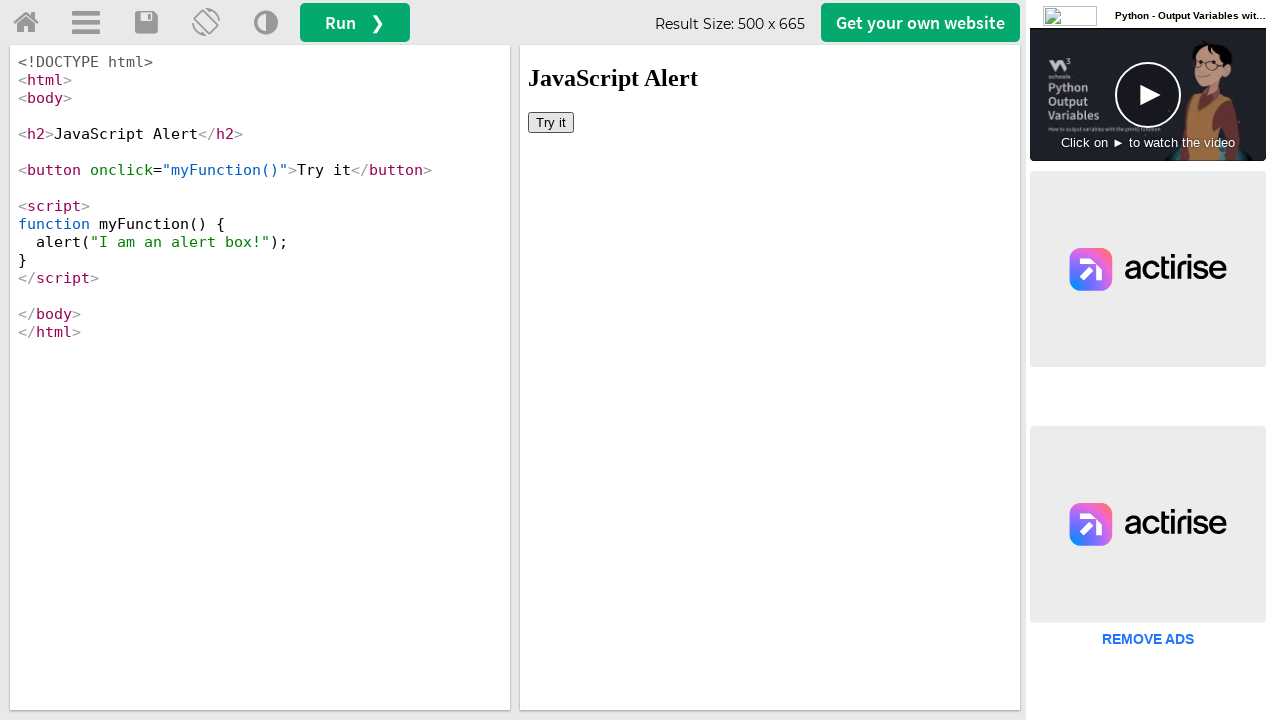

Set up dialog handler to accept alerts
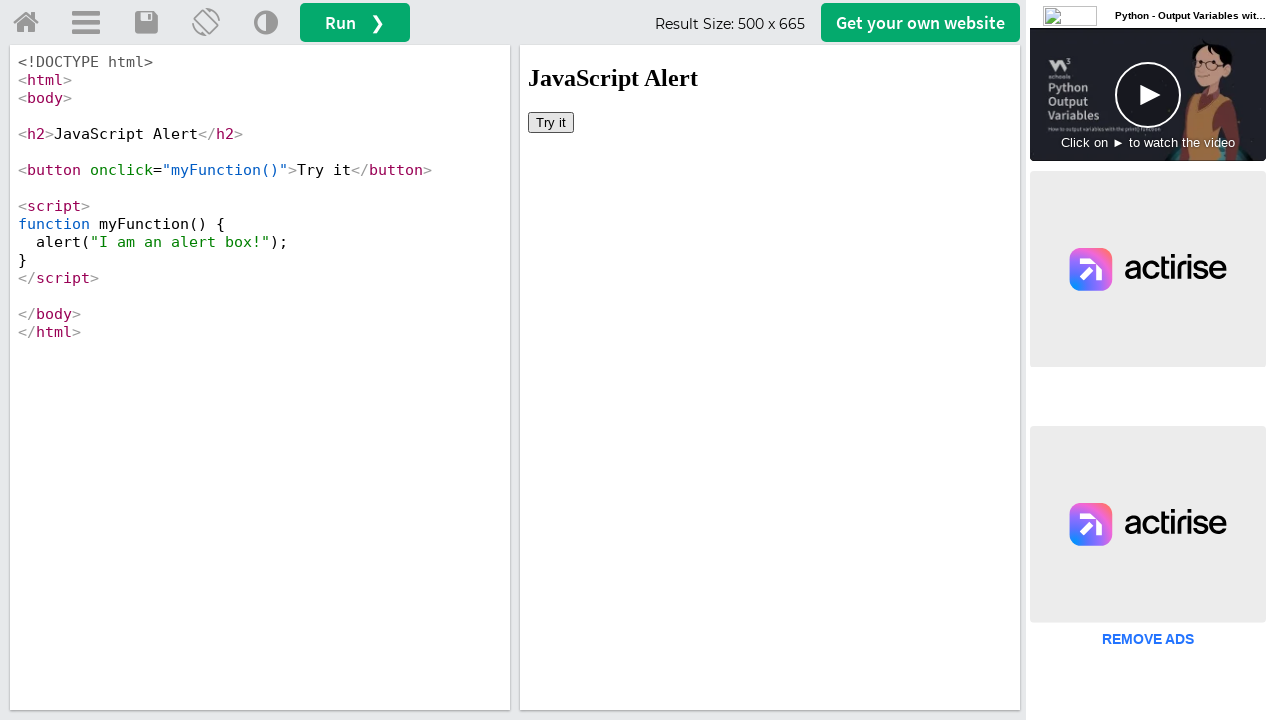

Clicked button in main content outside iframe at (920, 22) on #getwebsitebtn
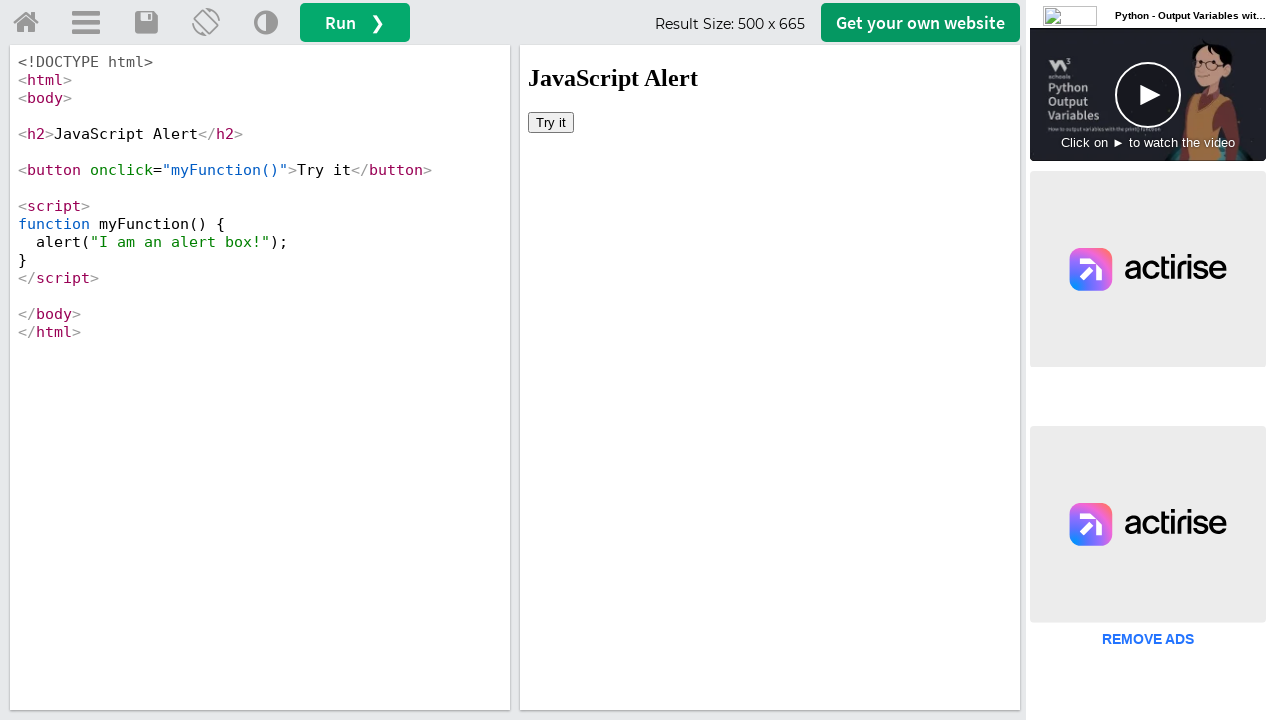

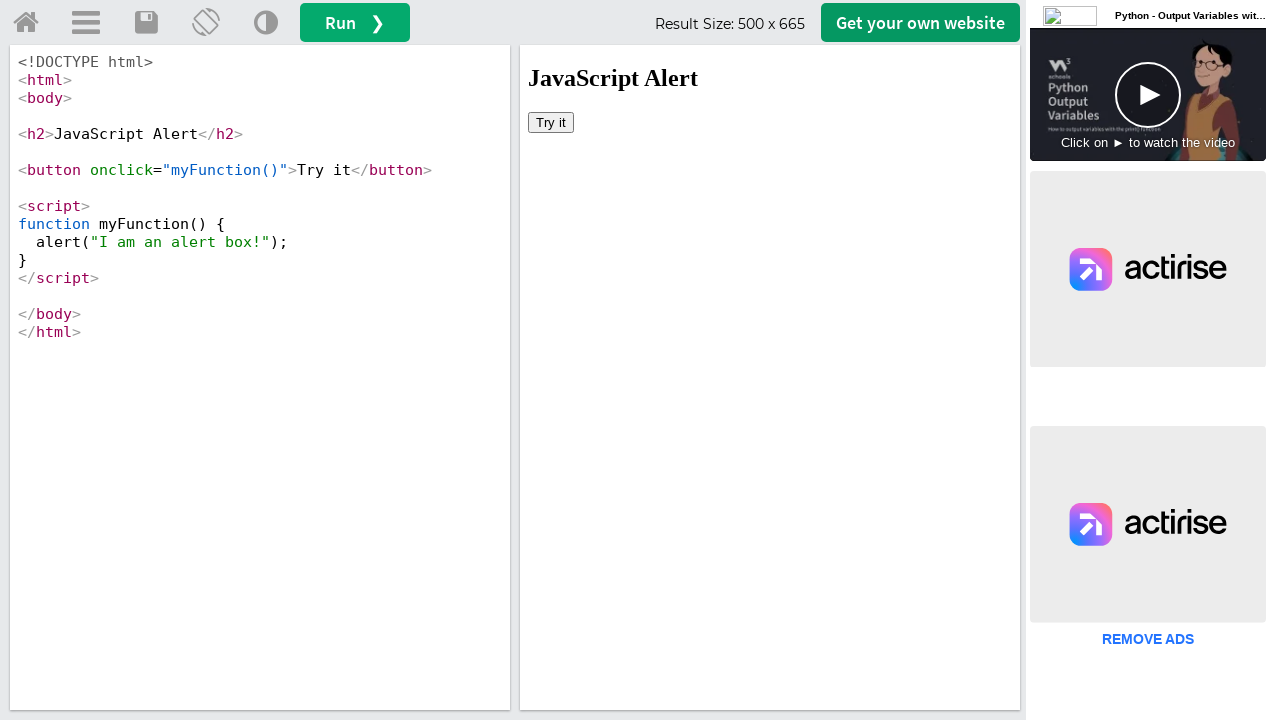